Tests clicking a button inside a nested iframe by first switching to the outer frame (index 2) and then to the inner frame named "frame2"

Starting URL: https://leafground.com/frame.xhtml

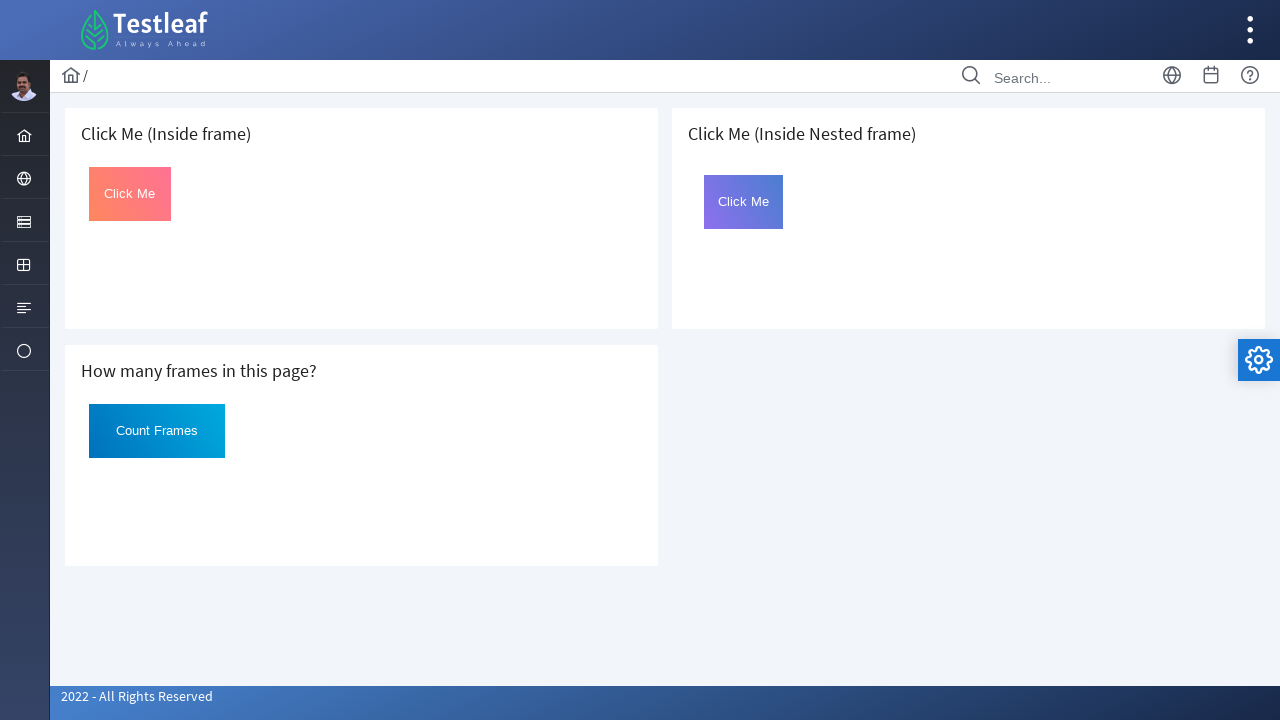

Located outer iframe at index 2
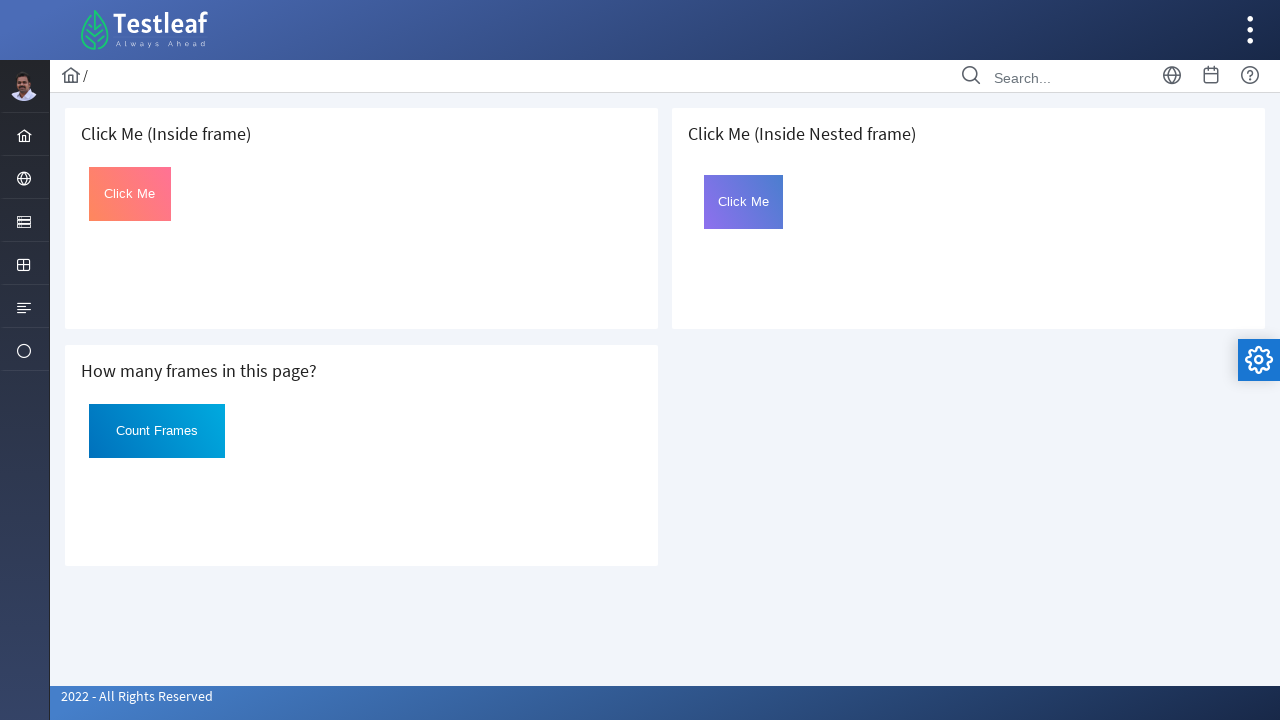

Located nested inner frame named 'frame2'
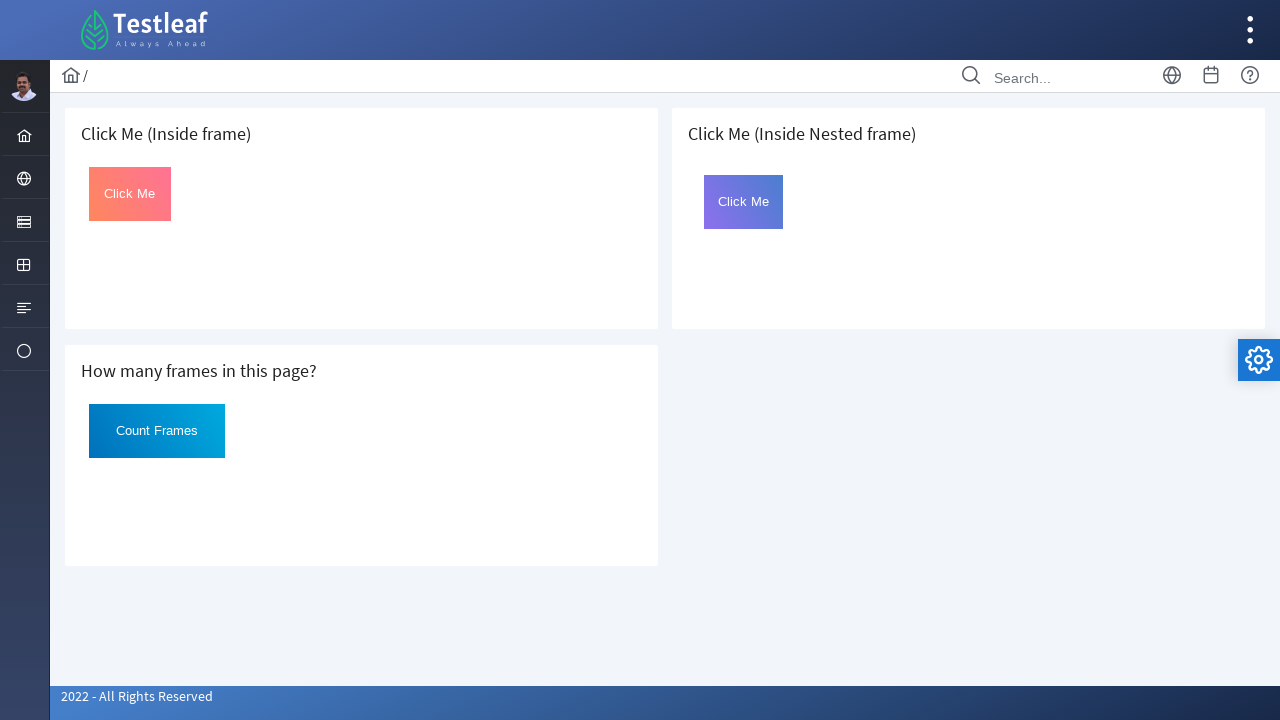

Clicked button with id 'Click' inside nested frame at (744, 202) on iframe >> nth=2 >> internal:control=enter-frame >> iframe[name='frame2'] >> inte
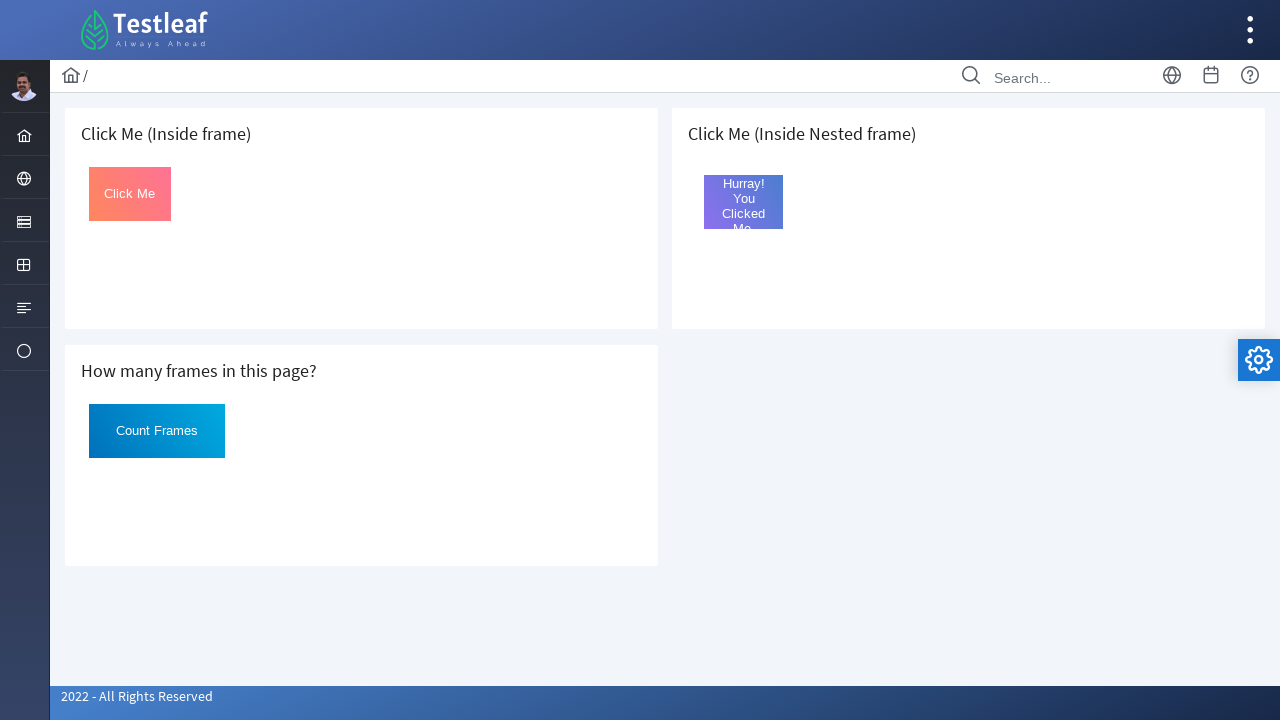

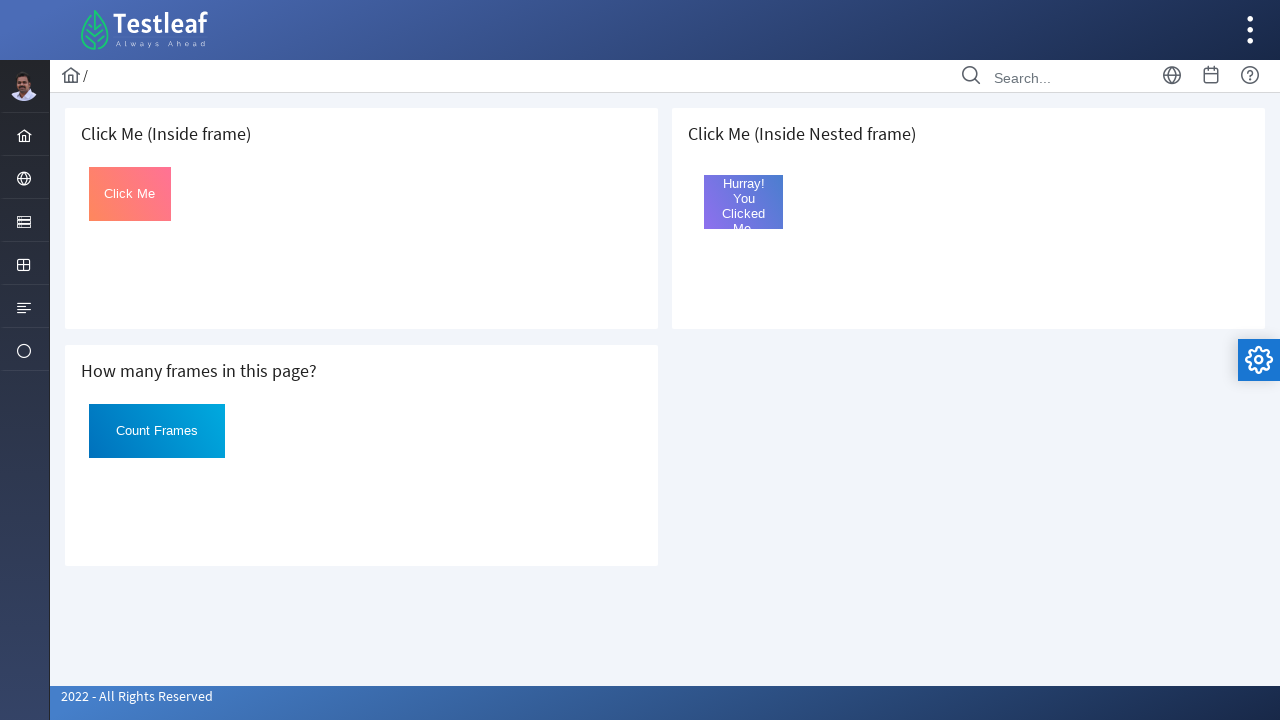